Tests the feedback form language selection by selecting multiple languages and verifying they appear in the feedback check.

Starting URL: https://kristinek.github.io/site/tasks/provide_feedback

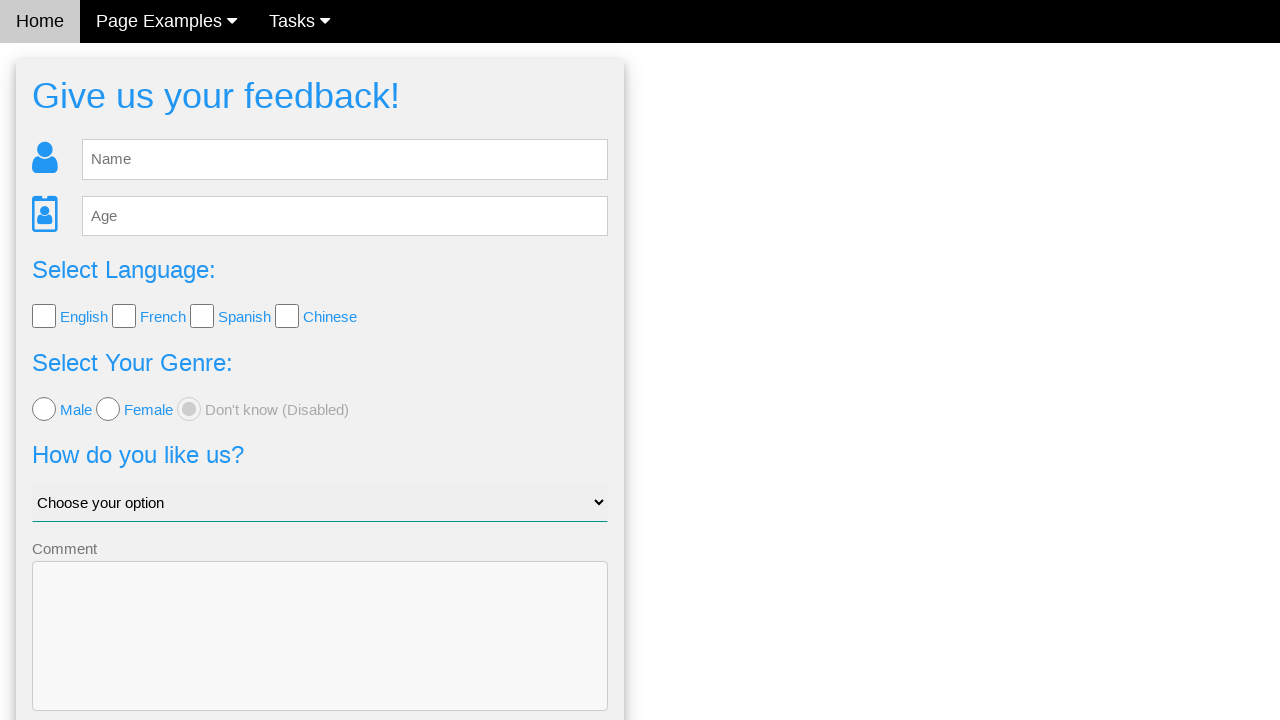

Selected English language option at (44, 316) on xpath=//*[@value='English']
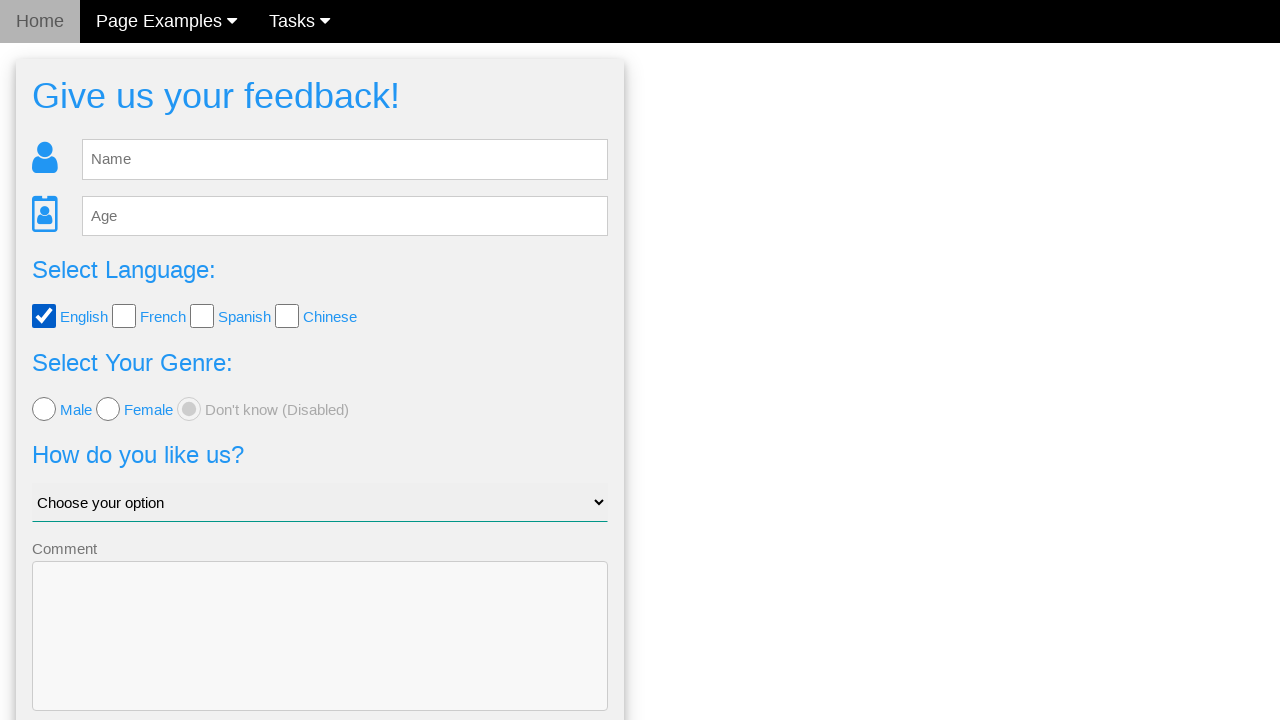

Selected Spanish language option at (202, 316) on xpath=//*[@value='Spanish']
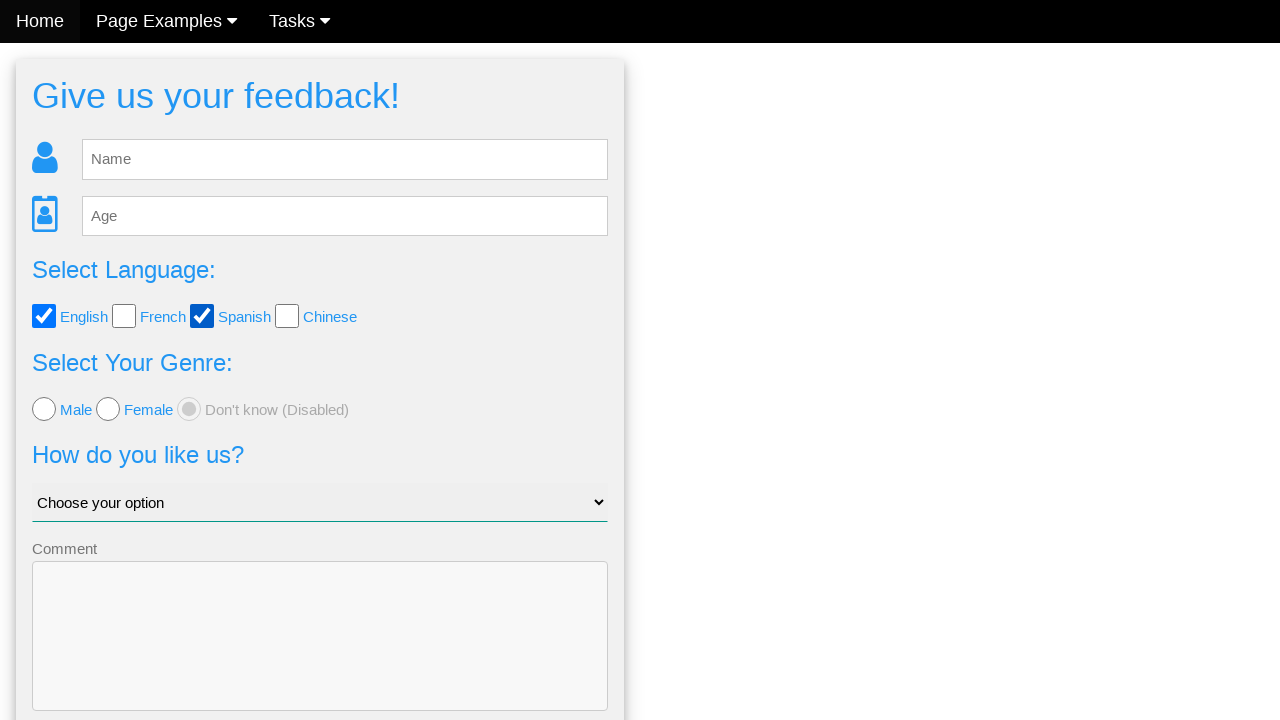

Clicked send button to submit feedback form at (320, 656) on .w3-btn-block
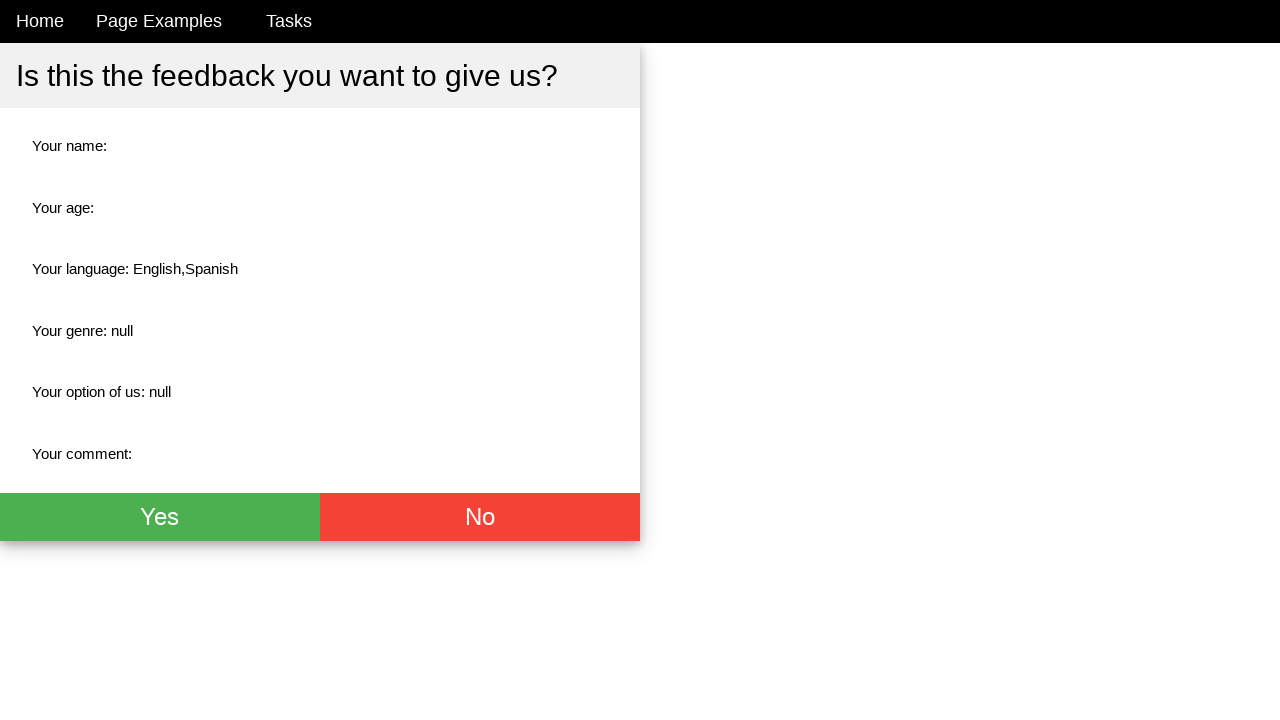

Verified language selection field is displayed in feedback check
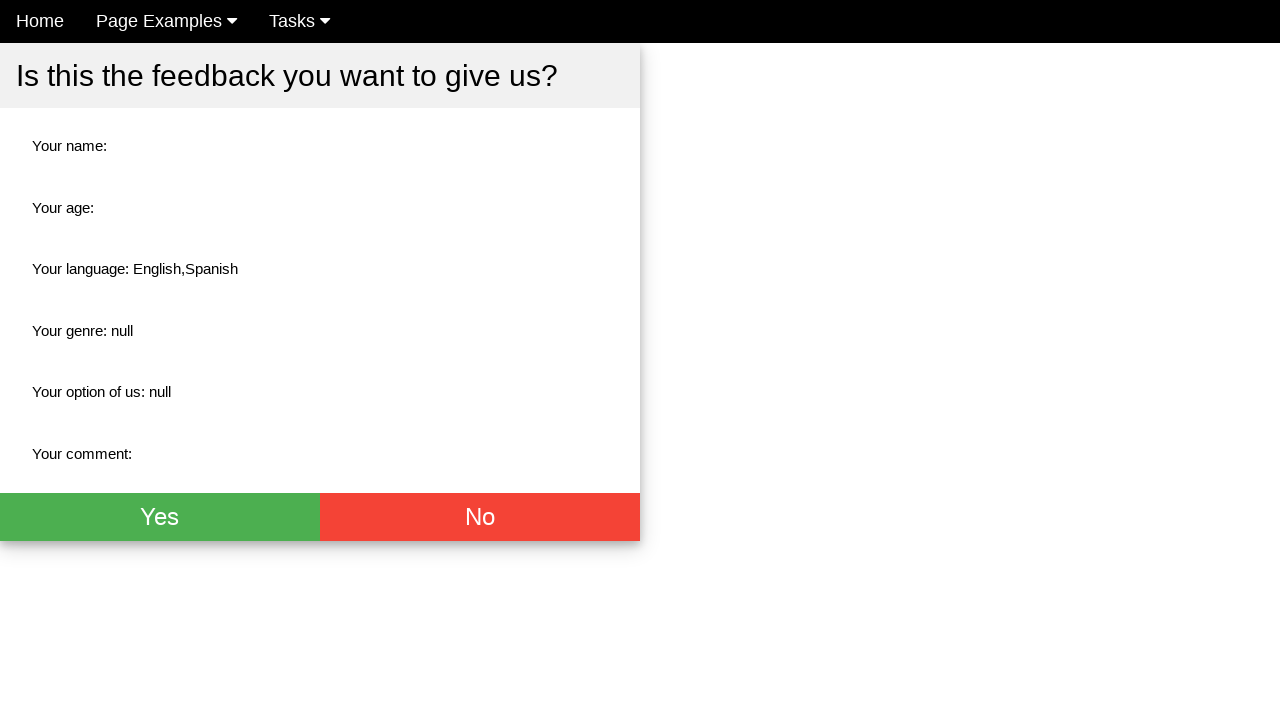

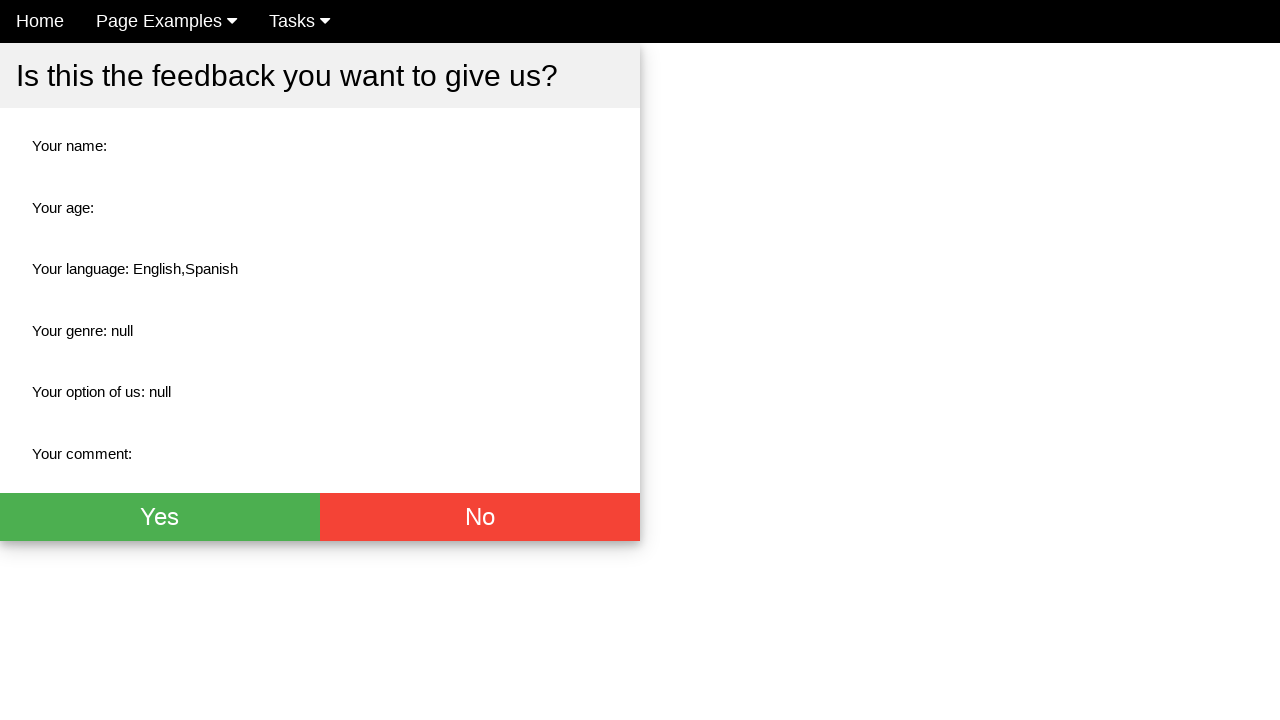